Tests jQuery UI datepicker functionality by opening the datepicker and selecting a specific date (12th of the month)

Starting URL: https://jqueryui.com/datepicker/

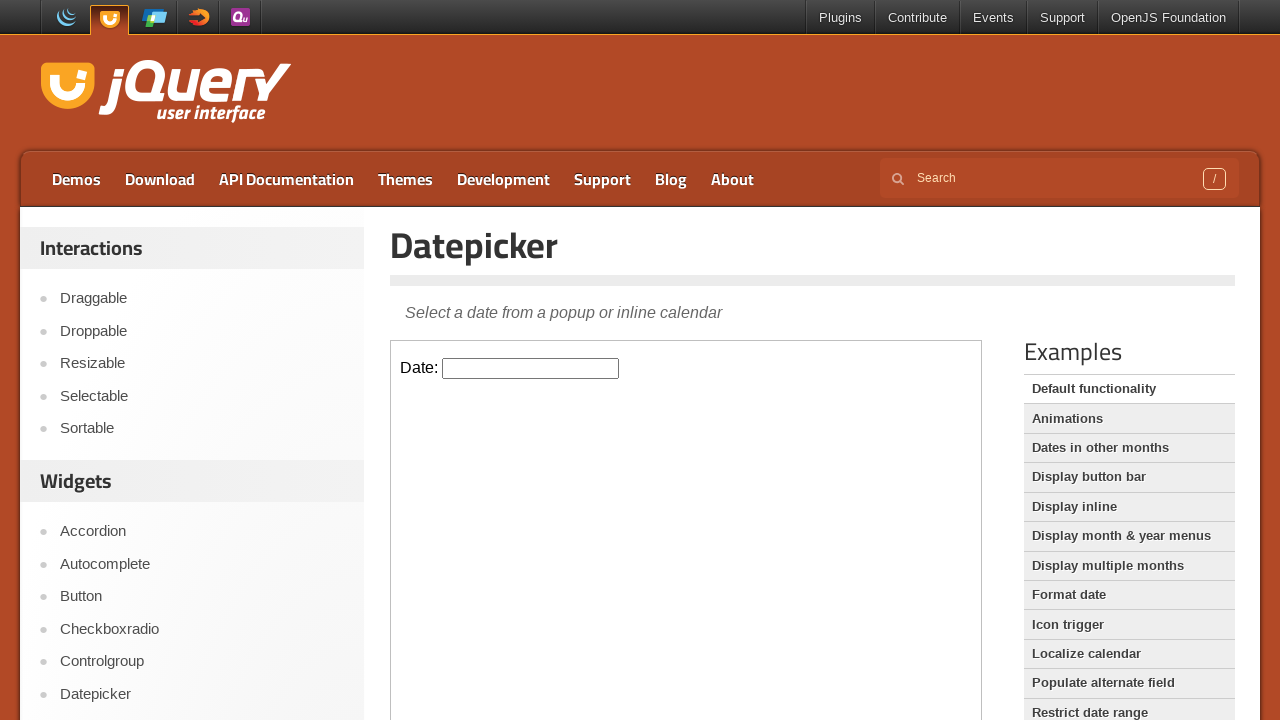

Located the demo iframe containing the datepicker
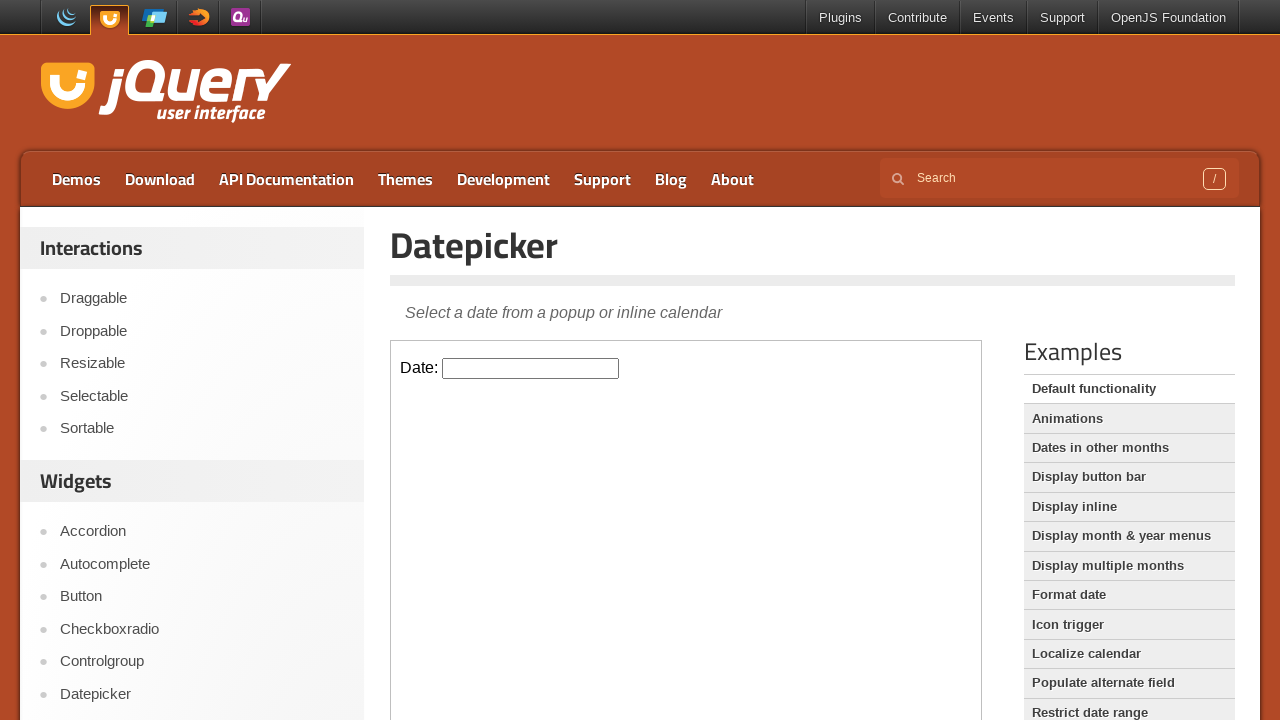

Clicked on the datepicker input field to open the calendar at (531, 368) on .demo-frame >> internal:control=enter-frame >> #datepicker
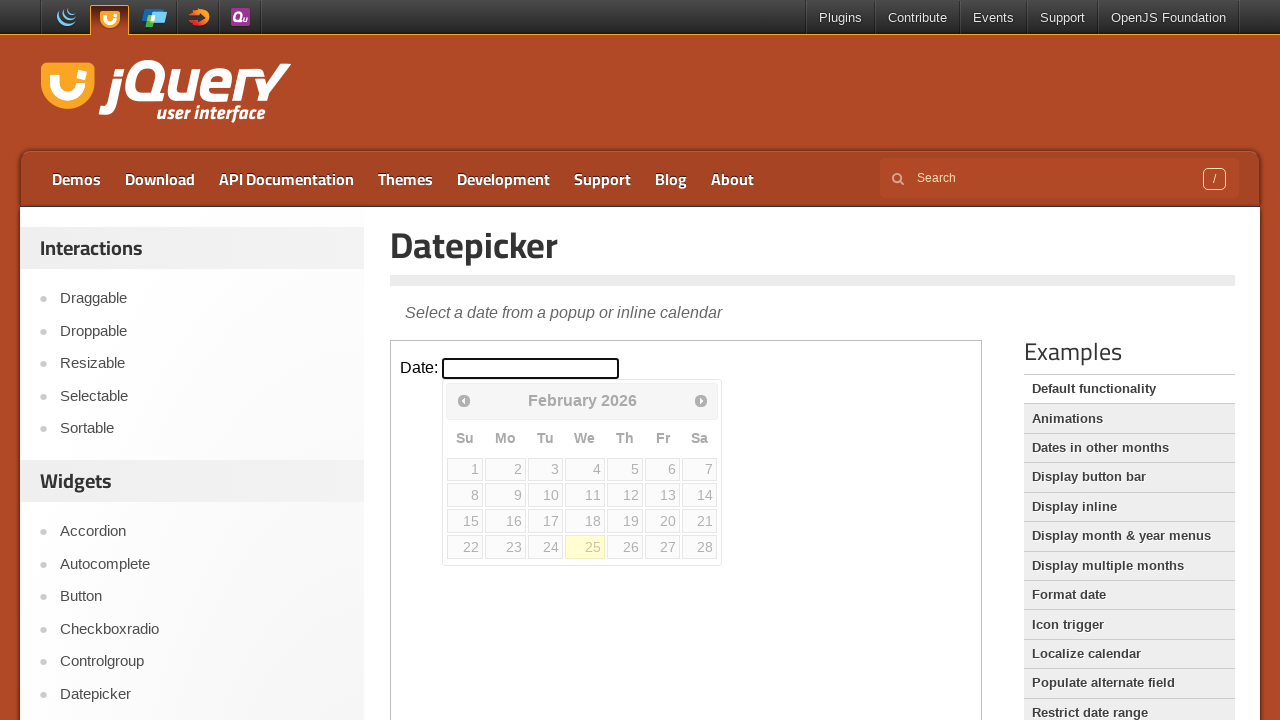

Datepicker calendar became visible
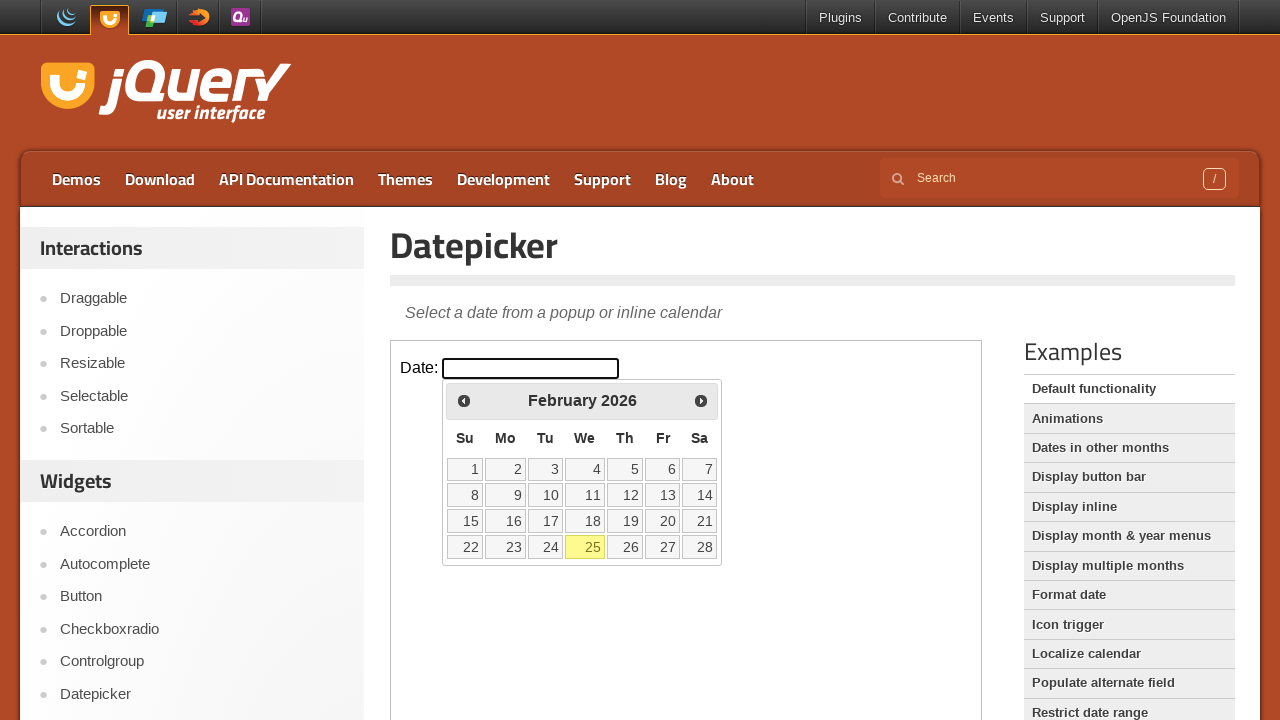

Selected the 12th day from the datepicker calendar at (625, 495) on .demo-frame >> internal:control=enter-frame >> a.ui-state-default >> internal:ha
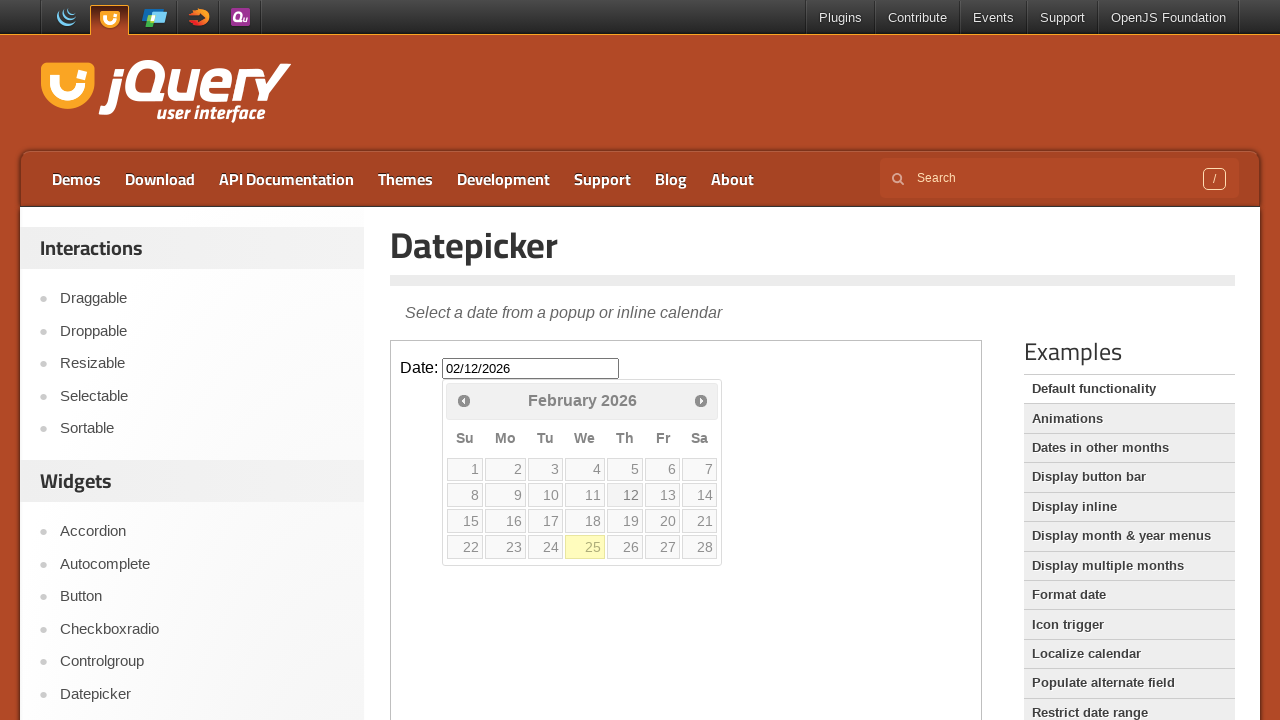

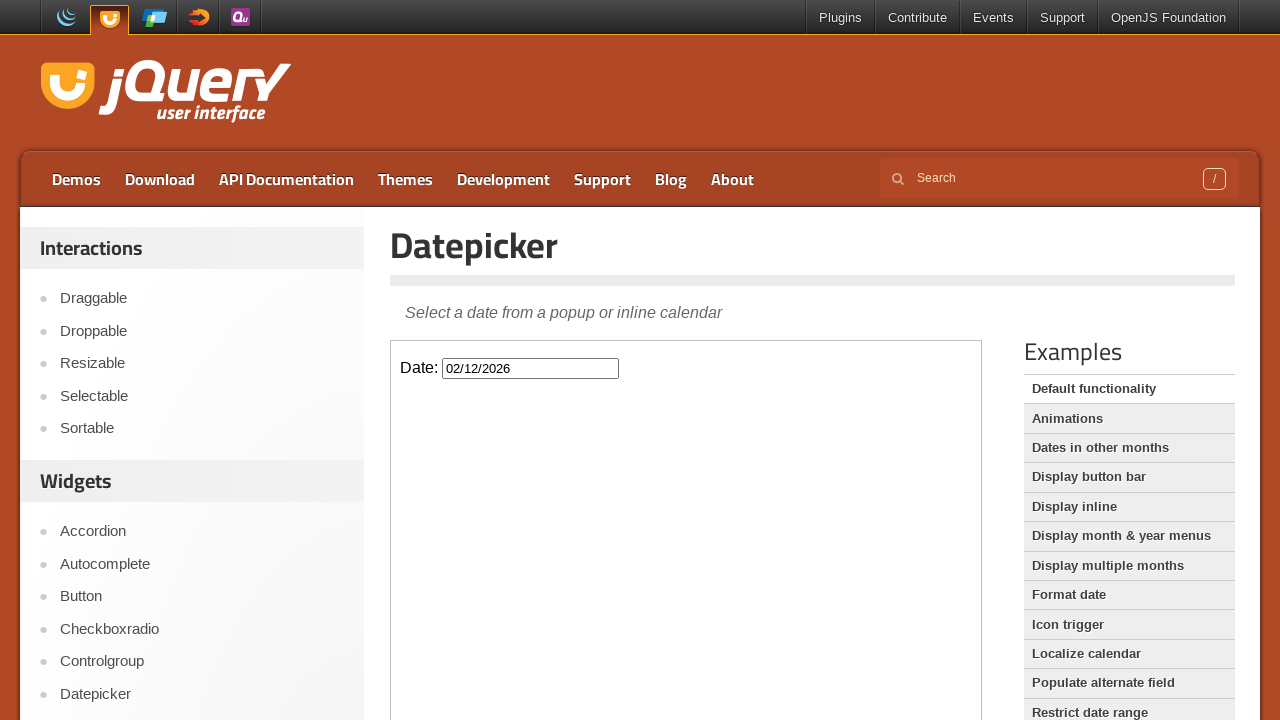